Tests modal ad functionality by closing the modal, refreshing, re-enabling the ad, and verifying it reappears

Starting URL: https://the-internet.herokuapp.com/entry_ad

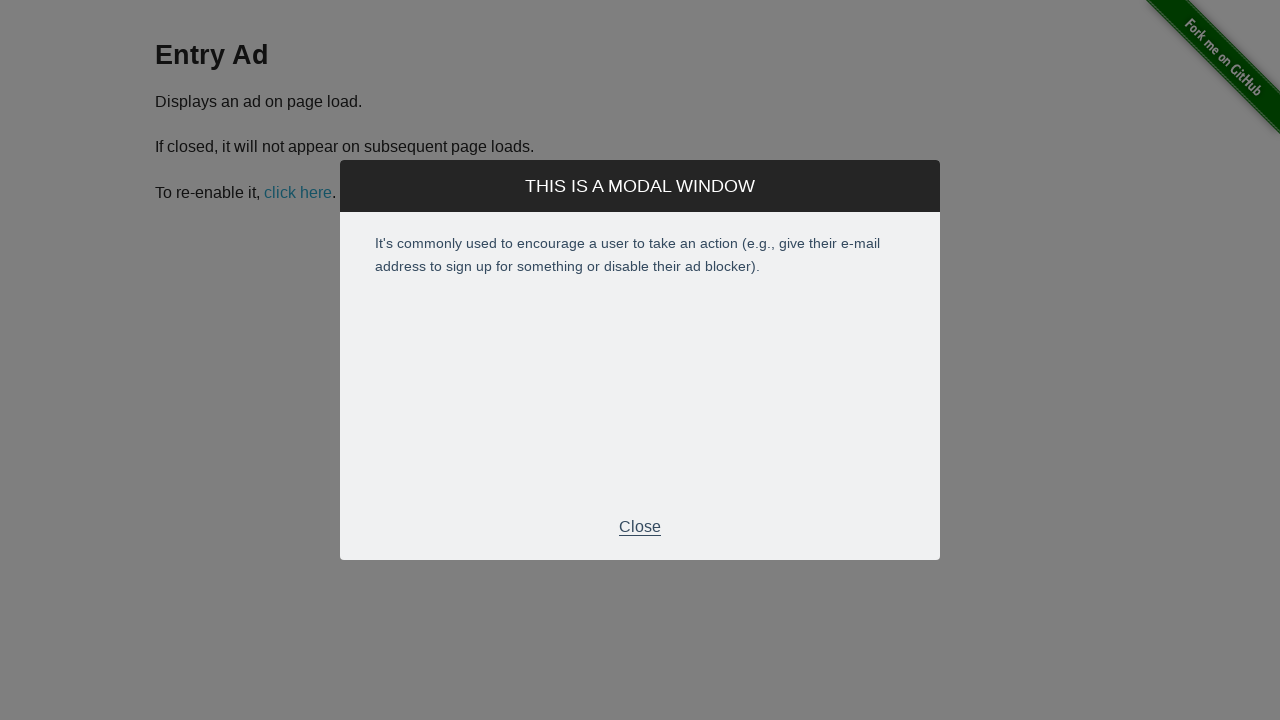

Modal ad window appeared and is visible
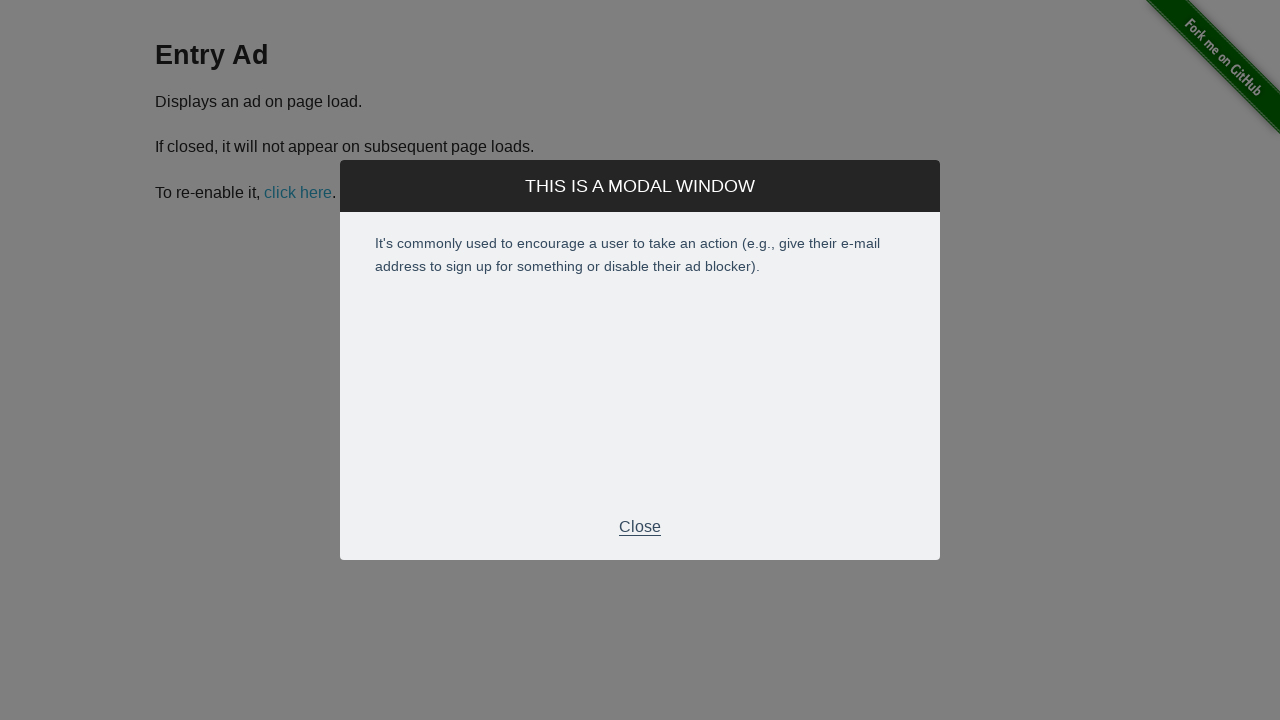

Located modal window element
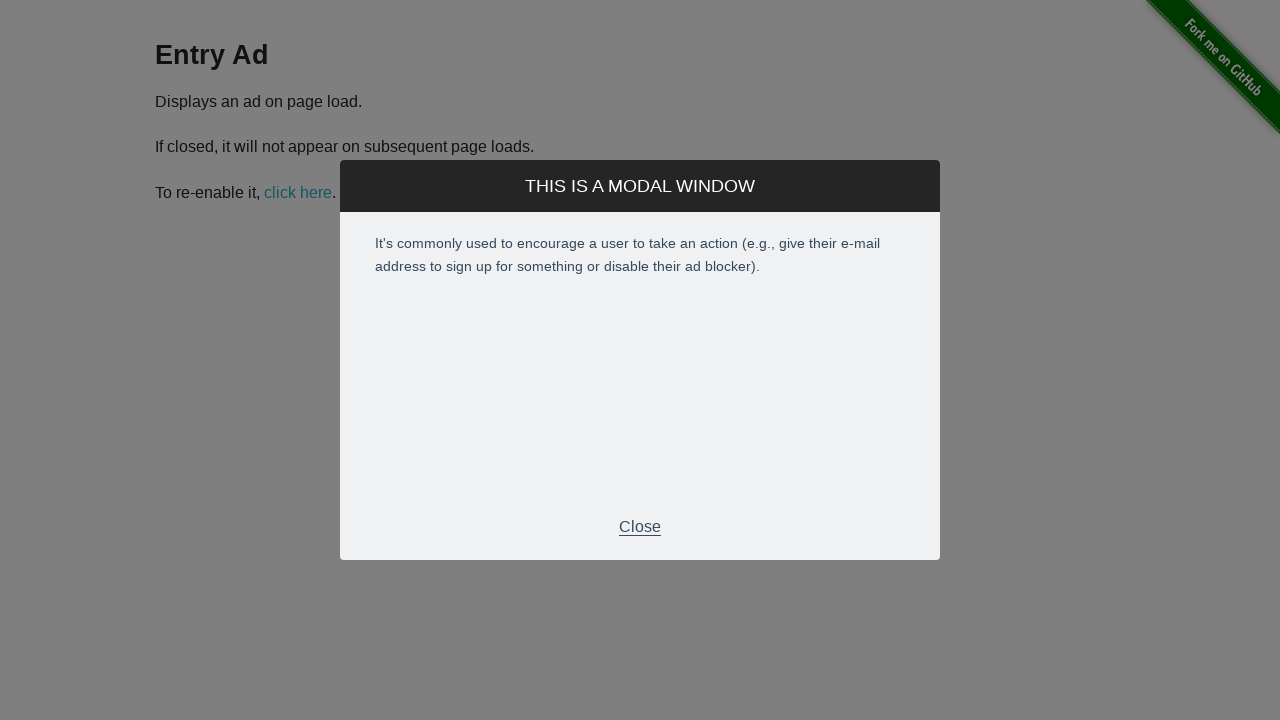

Clicked the close button on the modal ad at (640, 527) on xpath=//*[@id='modal']/div[2]/div[3]/p
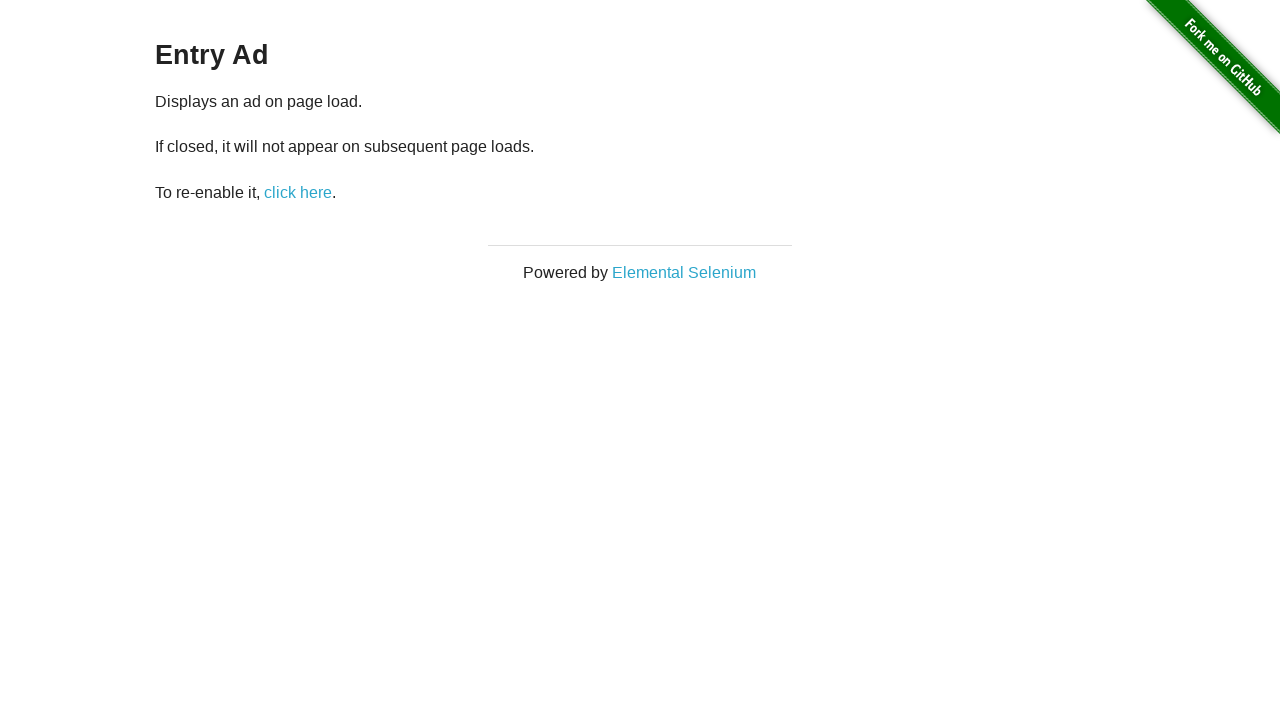

Verified that modal ad is no longer visible
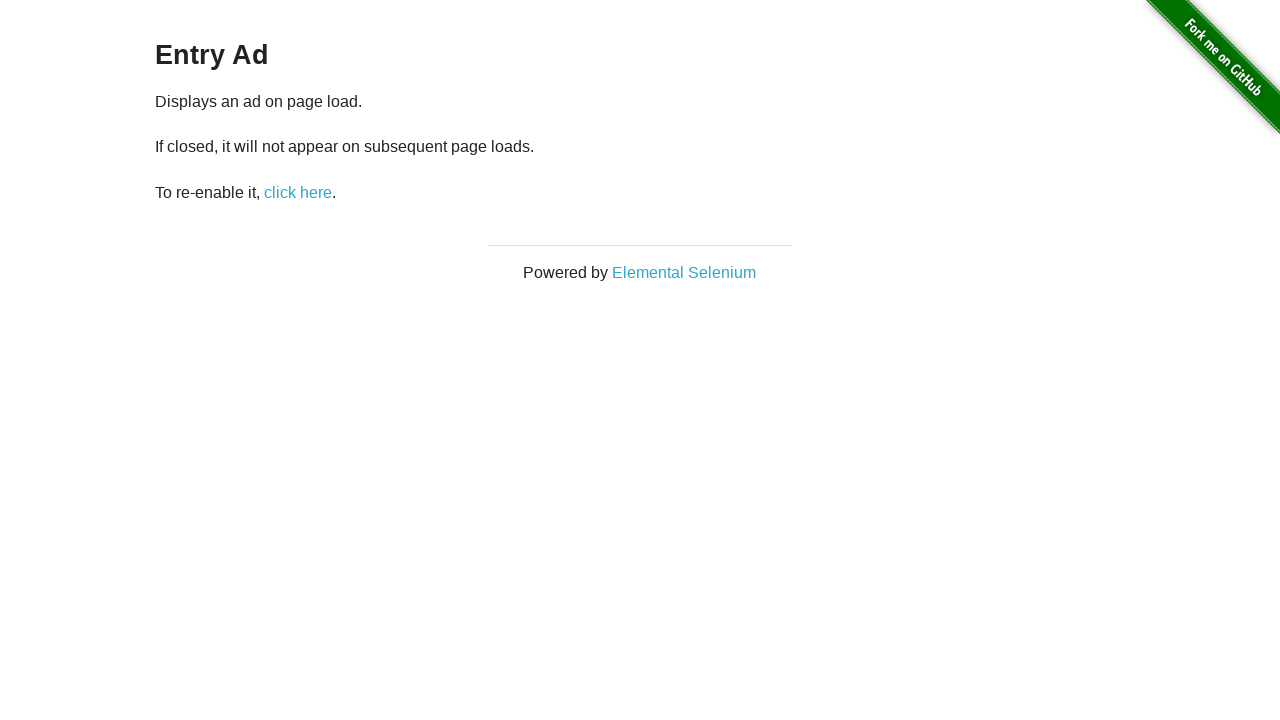

Refreshed page using F5 keyboard shortcut
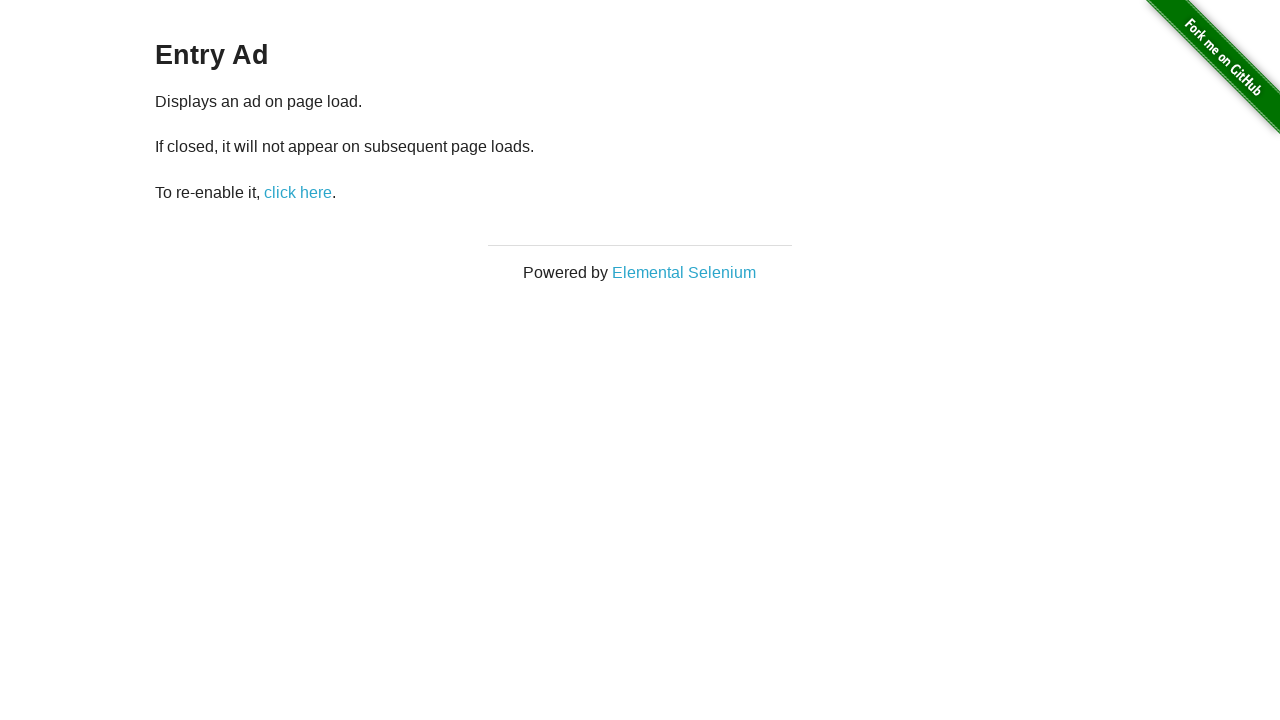

Re-enable ad button is now available
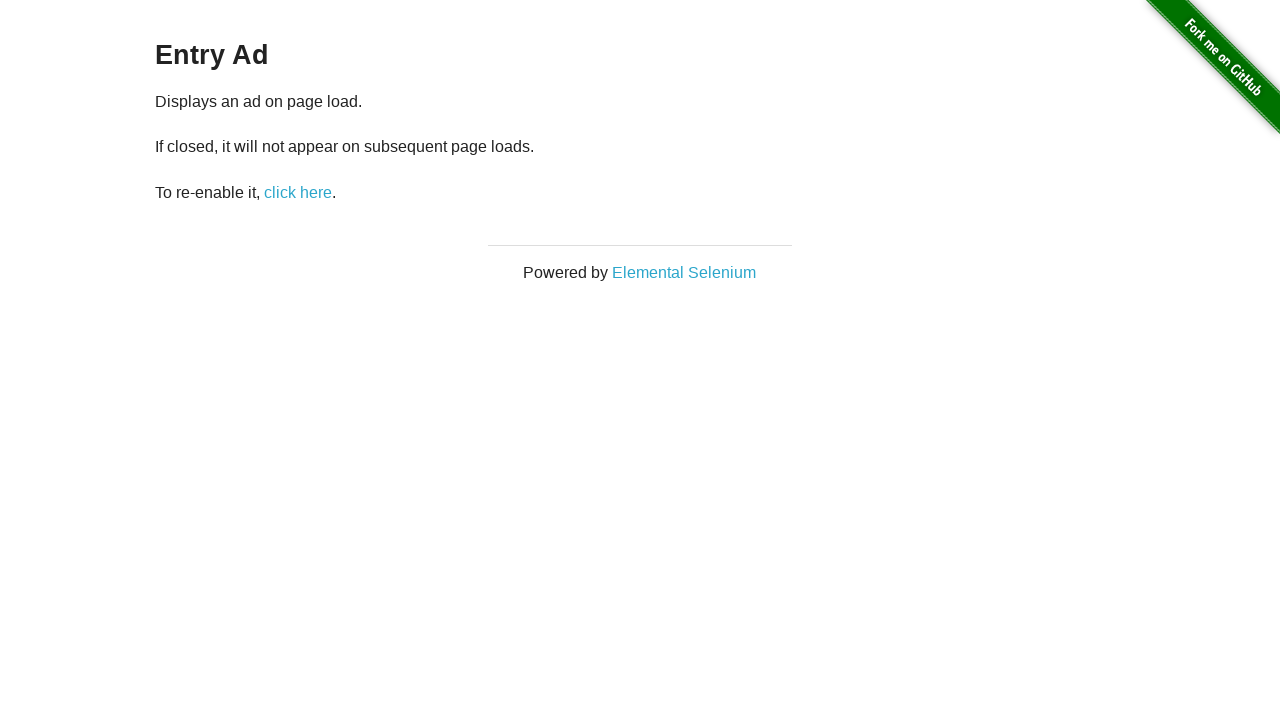

Clicked the re-enable ad button at (298, 192) on xpath=//*[@id='restart-ad']
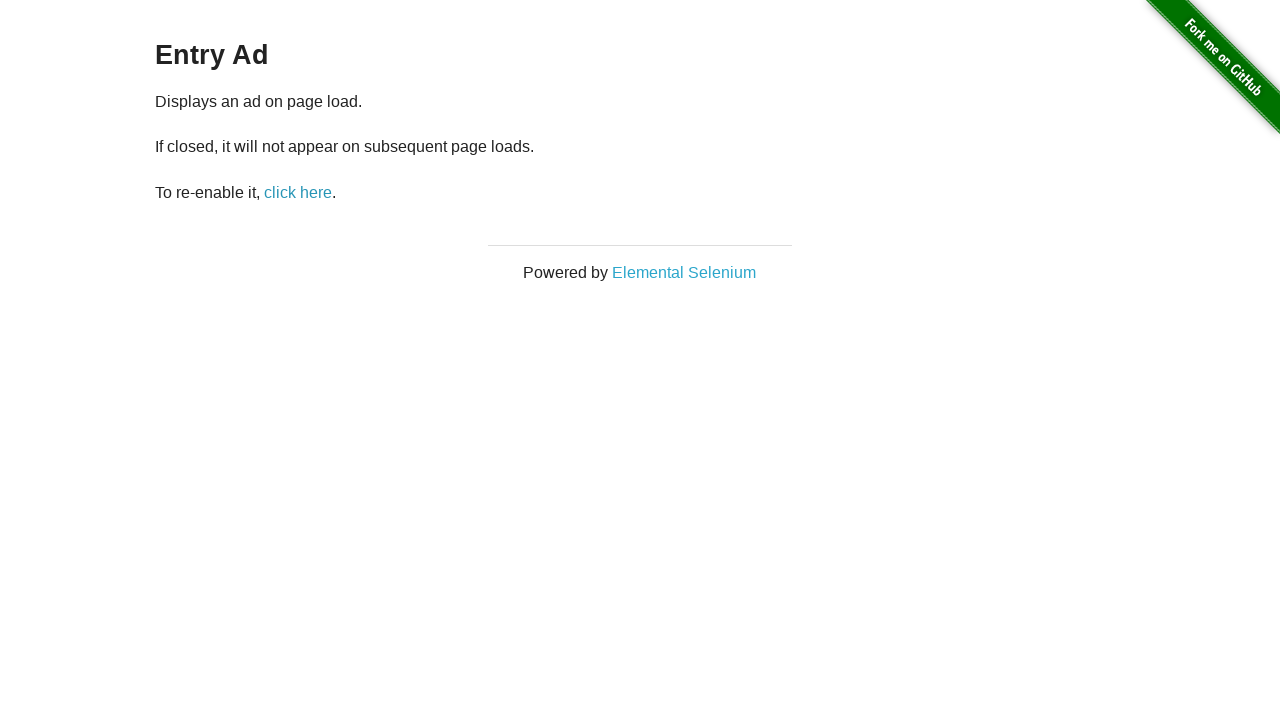

Refreshed page again using F5 keyboard shortcut
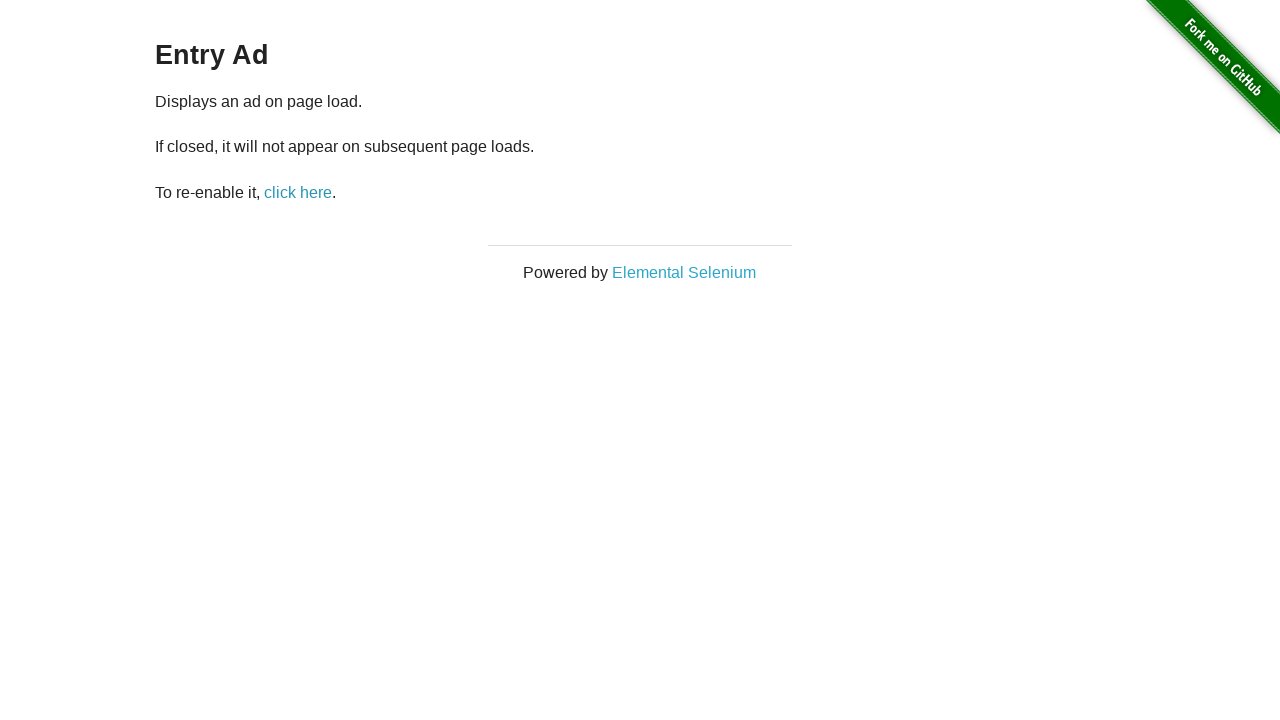

Modal ad reappeared after re-enabling and refreshing
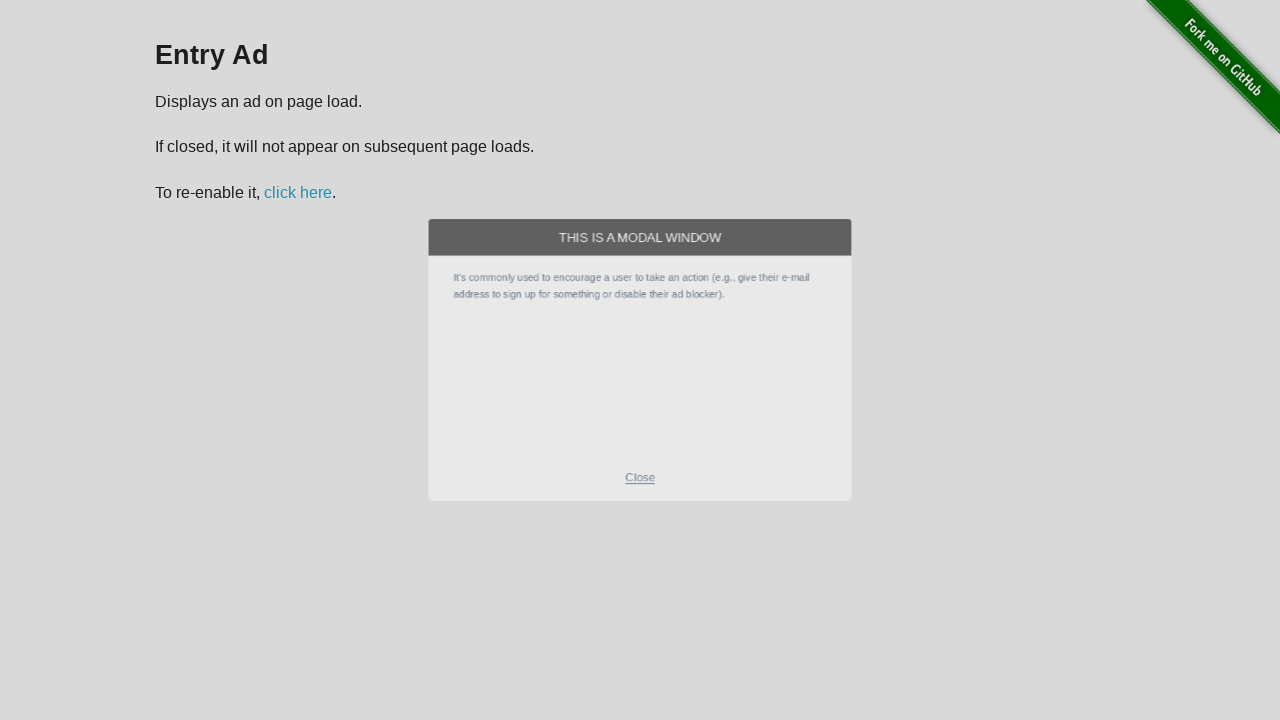

Located the re-enabled modal window element
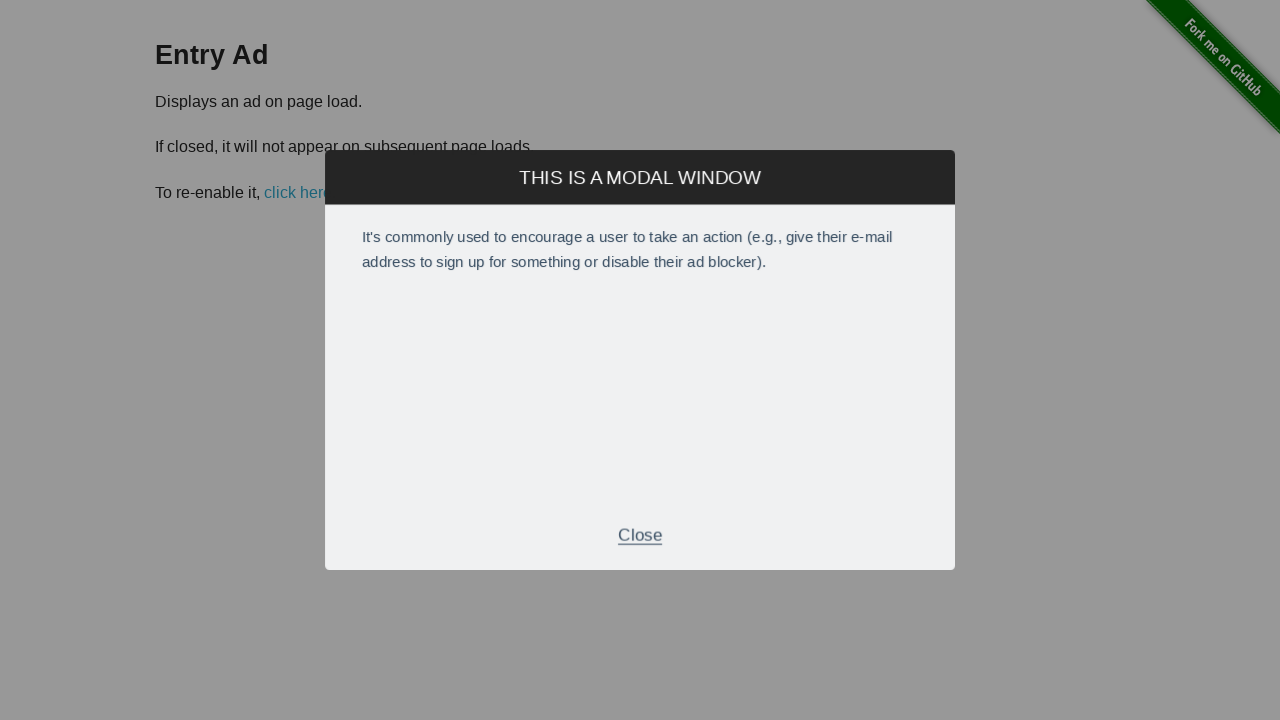

Verified that re-enabled modal ad is visible
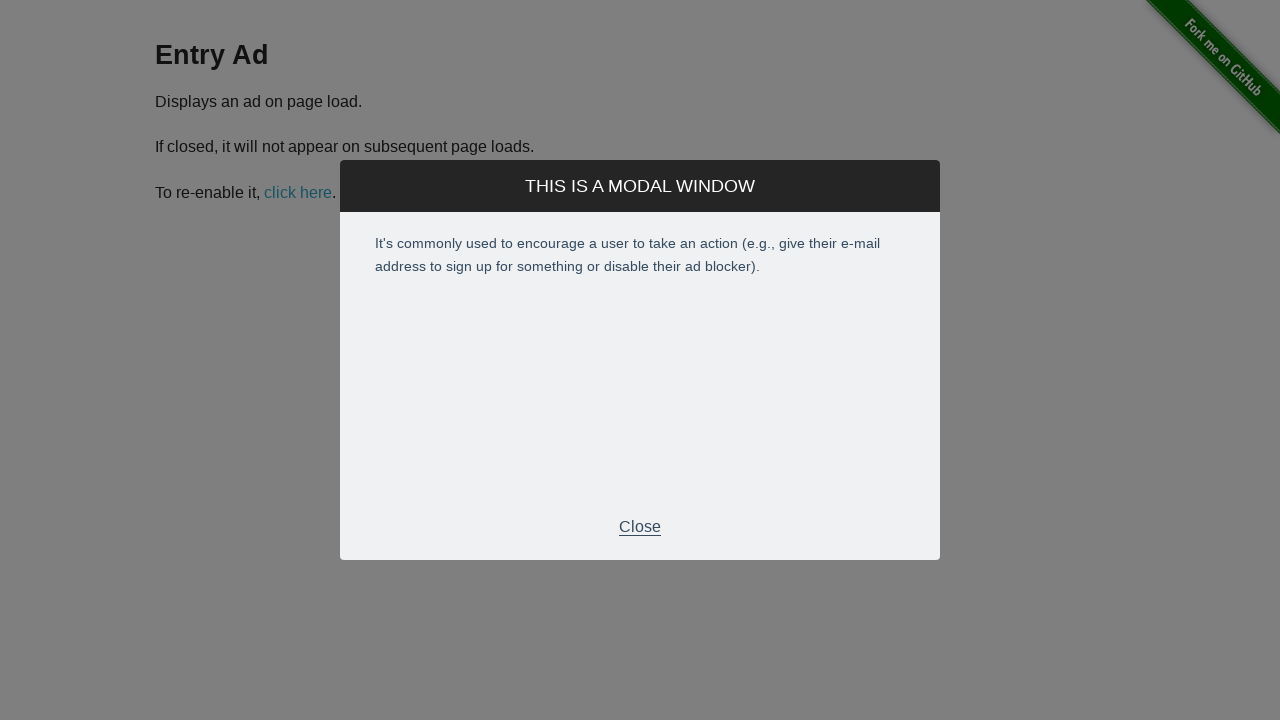

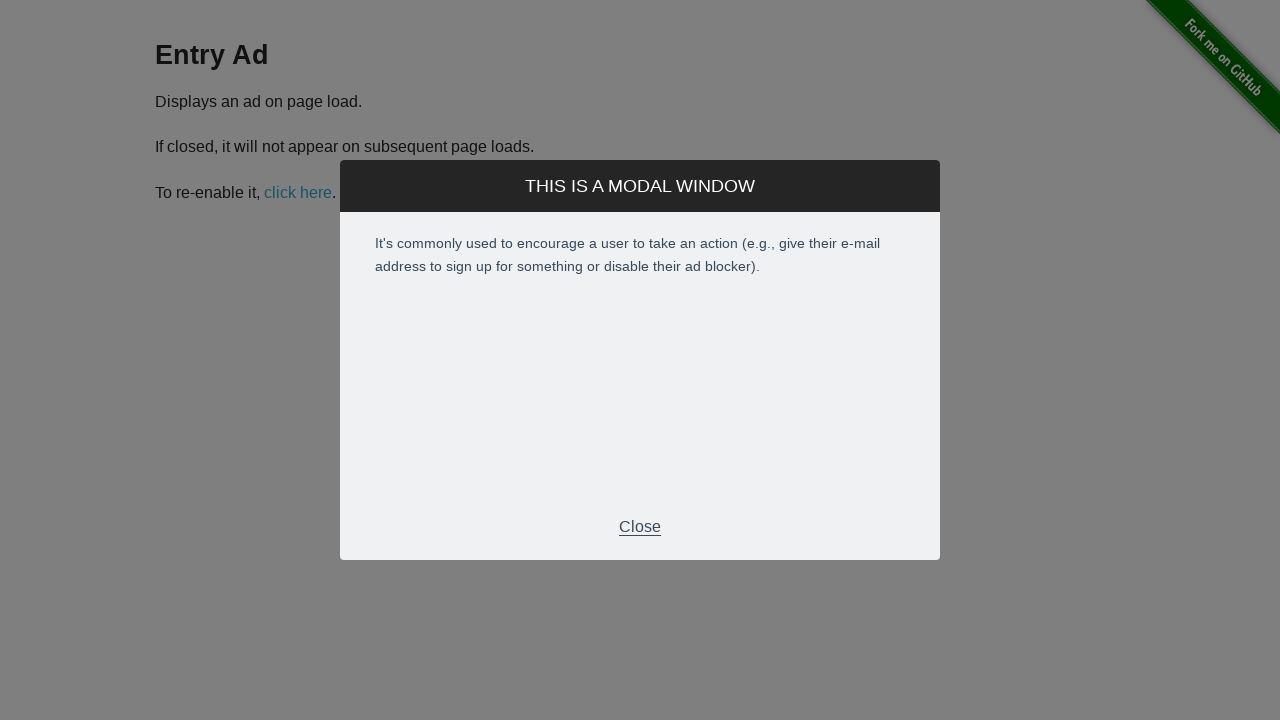